Navigates to an offer wall page and verifies that the page contains text content by checking that the page body is not empty.

Starting URL: https://www.ayetstudios.com/offers/web_offerwall/2693?external_identifier=fsid-2308045-607783a635

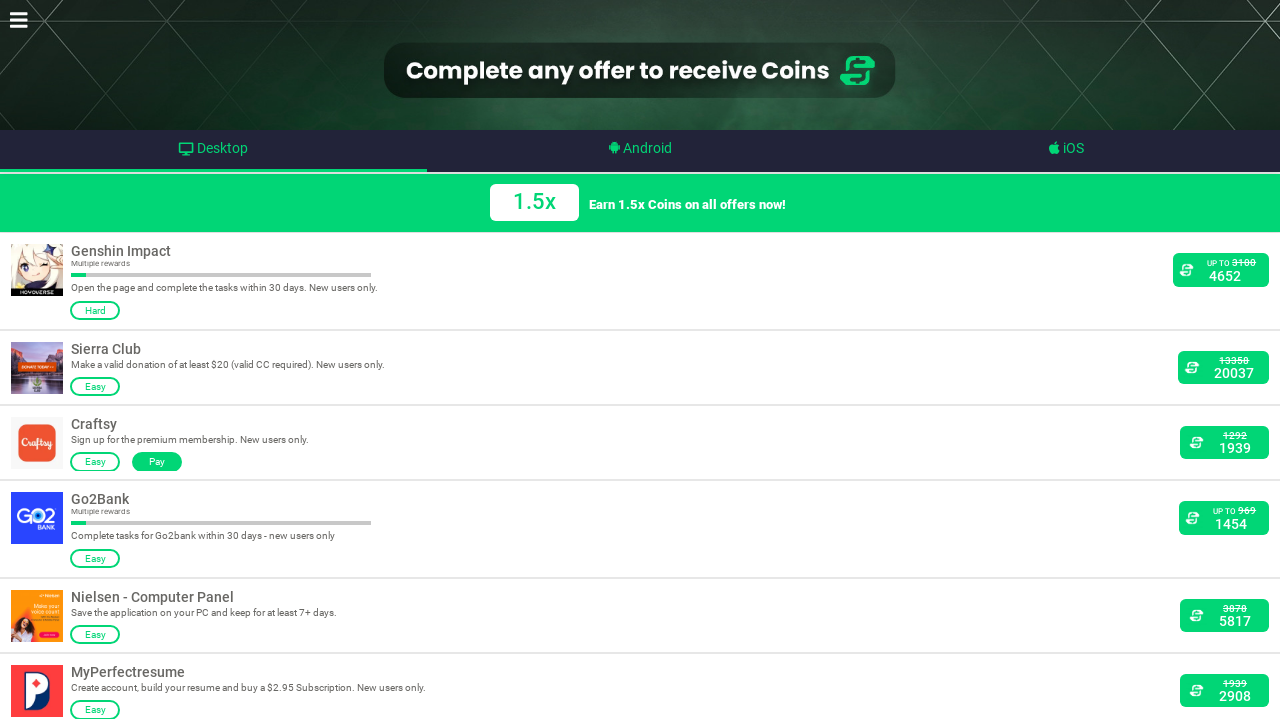

Navigated to offer wall page
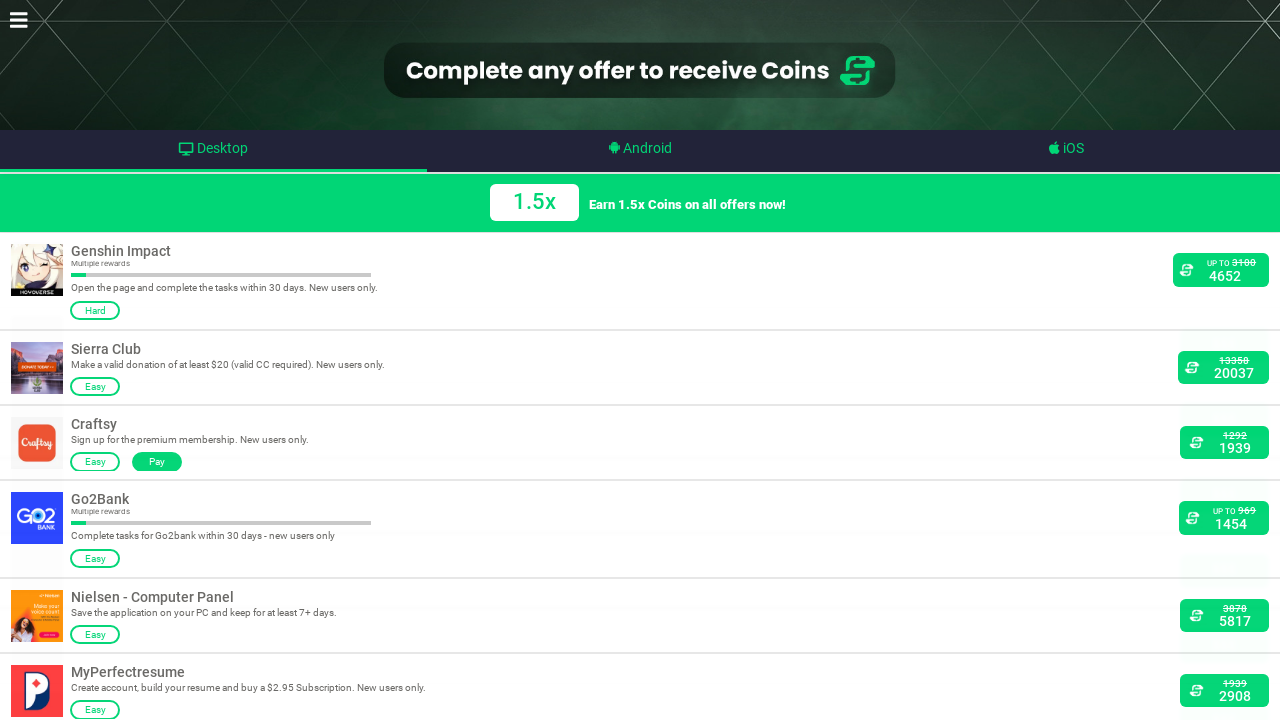

Waited for page to reach domcontentloaded state
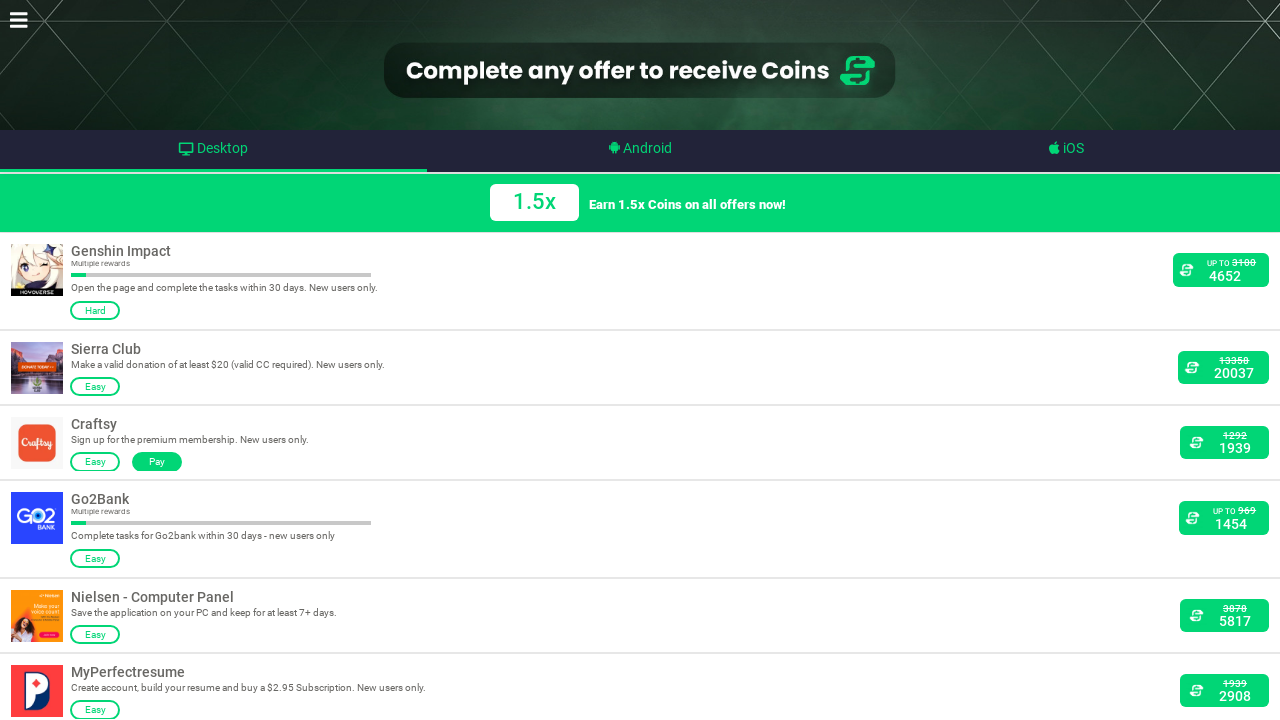

Retrieved body text content
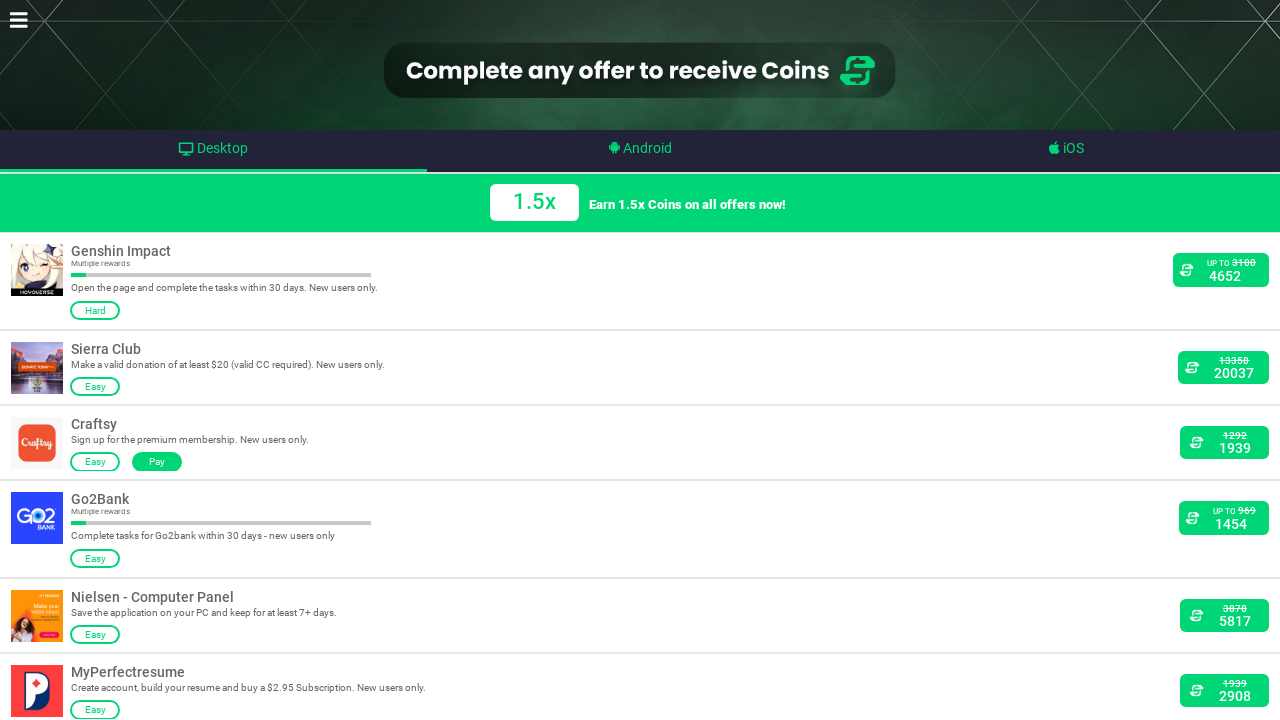

Verified that page body contains text content (not empty)
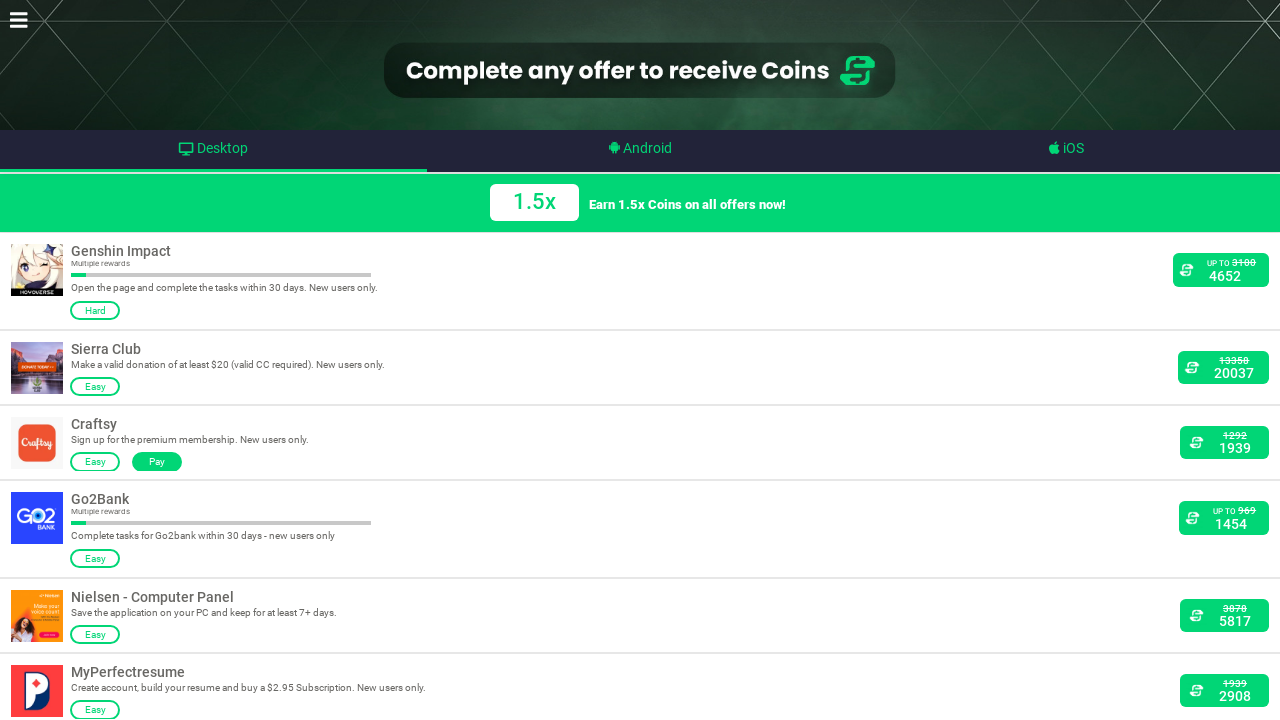

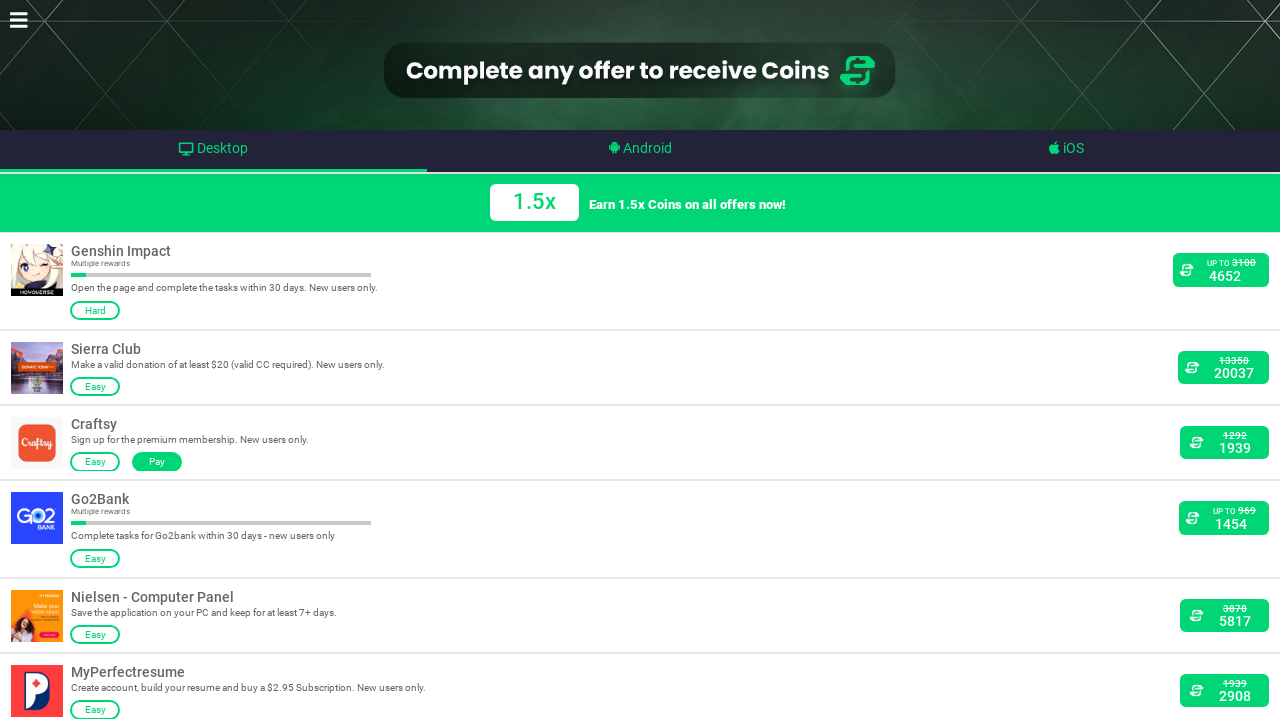